Tests checkbox functionality by clicking to select and unselect a checkbox, verifying its state, and counting total checkboxes on the page

Starting URL: https://rahulshettyacademy.com/AutomationPractice/

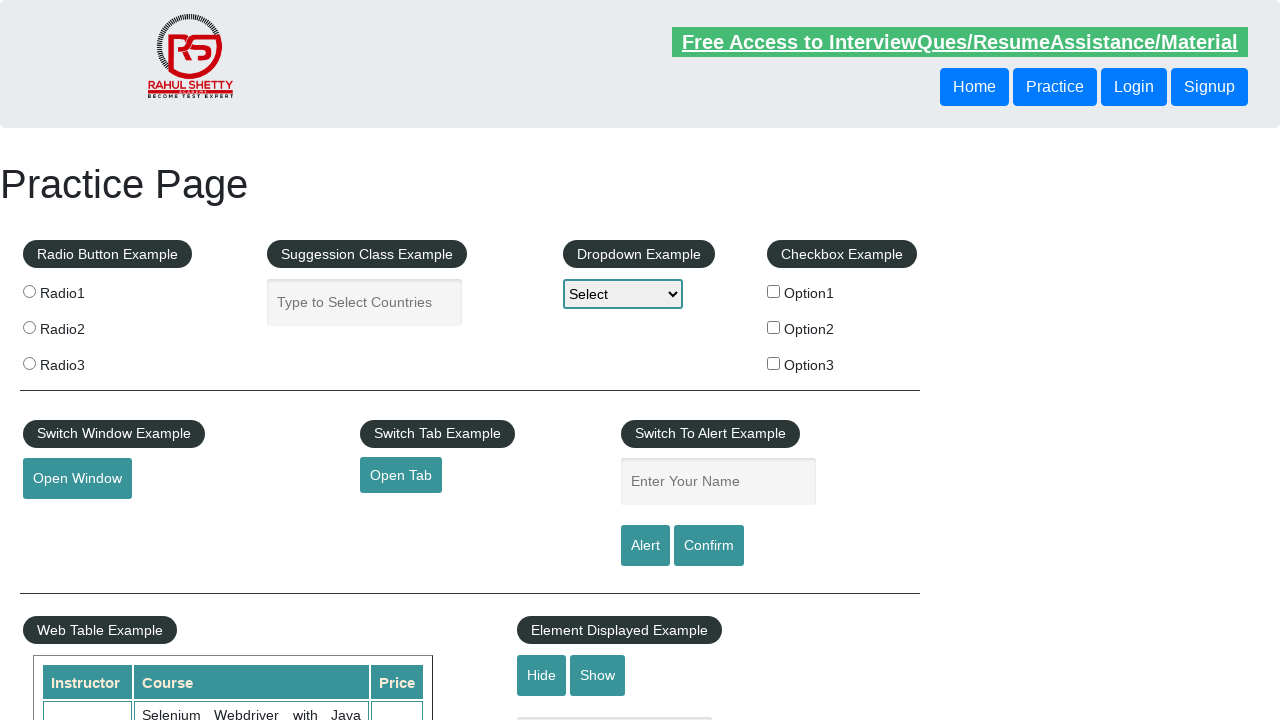

Navigated to Automation Practice page
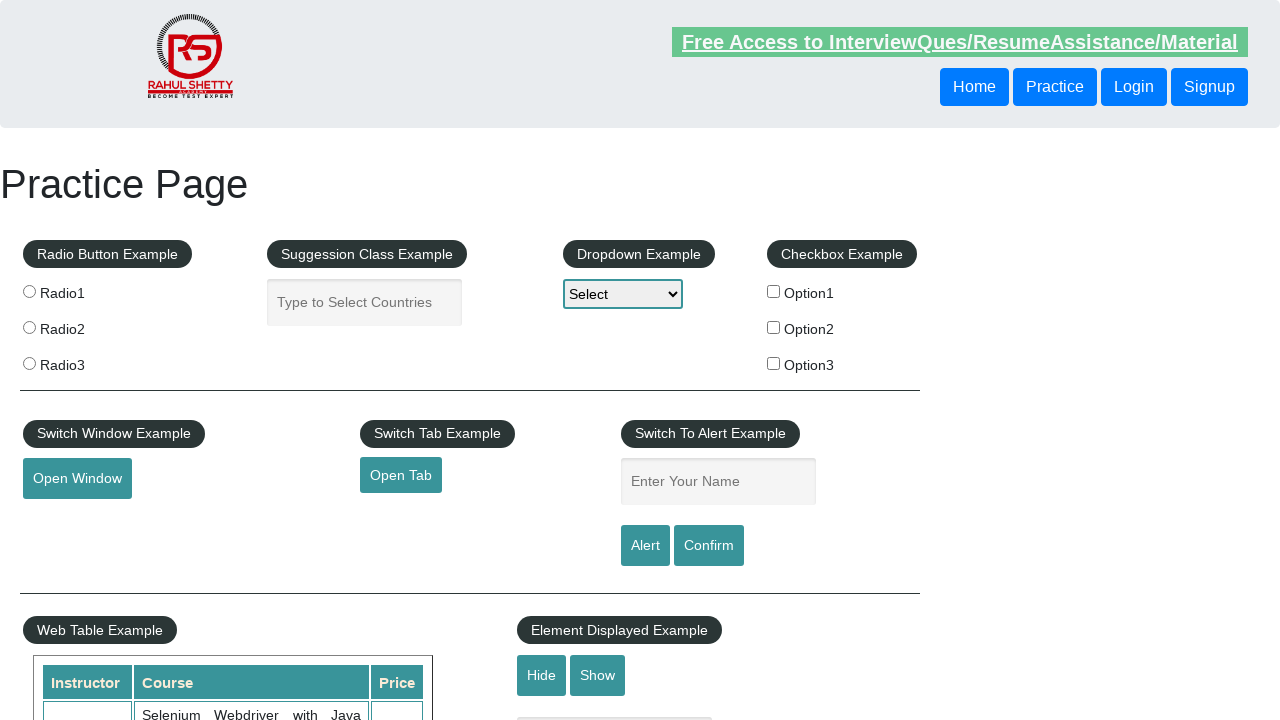

Clicked checkbox to select it at (774, 291) on input#checkBoxOption1
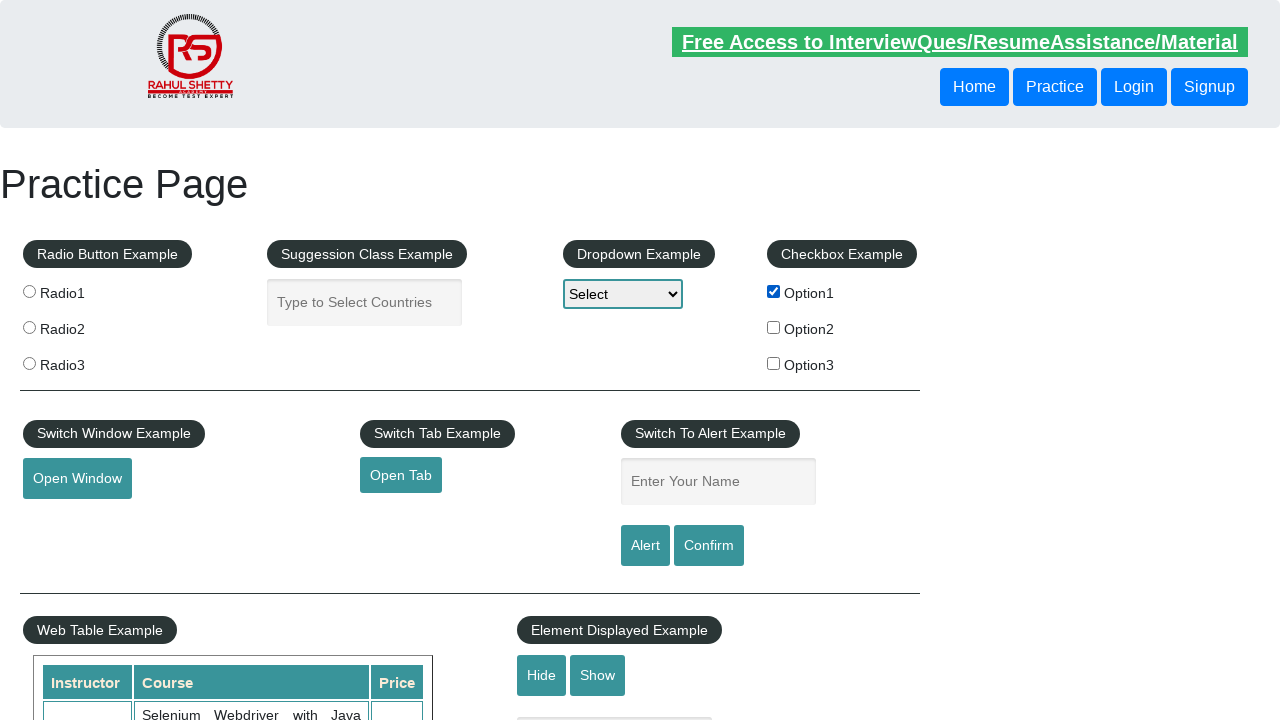

Verified checkbox is selected
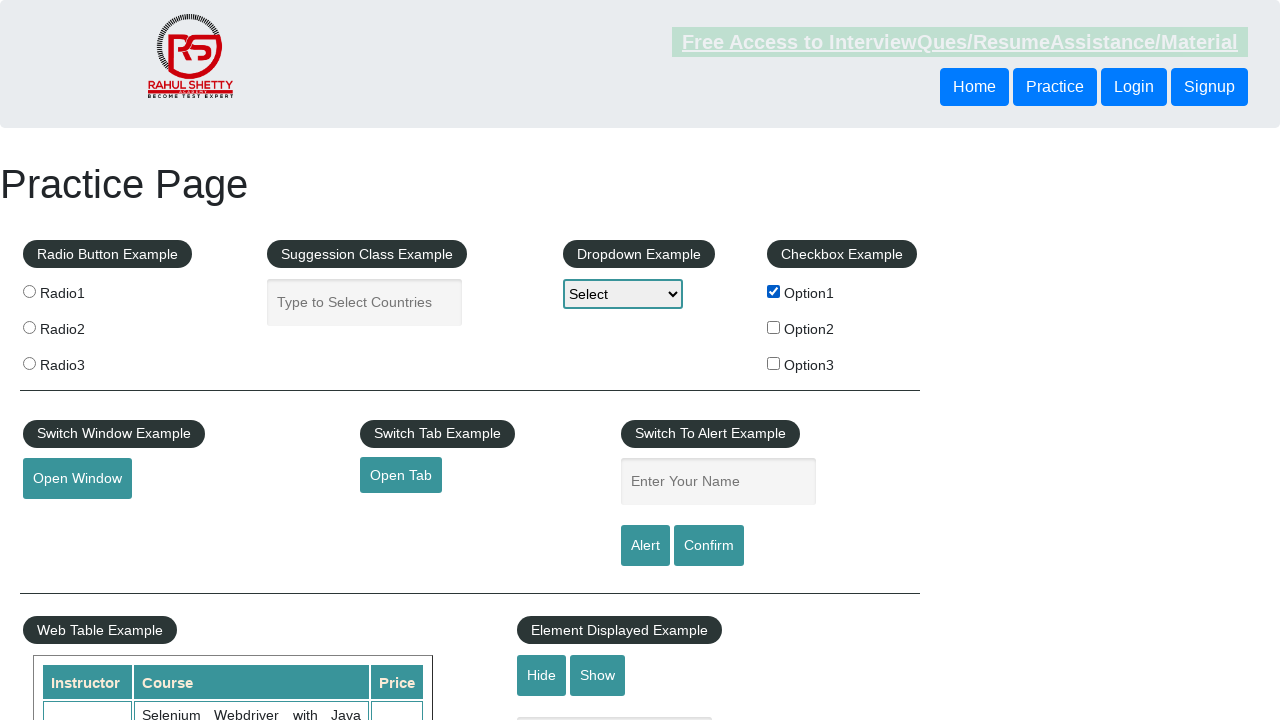

Clicked checkbox to unselect it at (774, 291) on input#checkBoxOption1
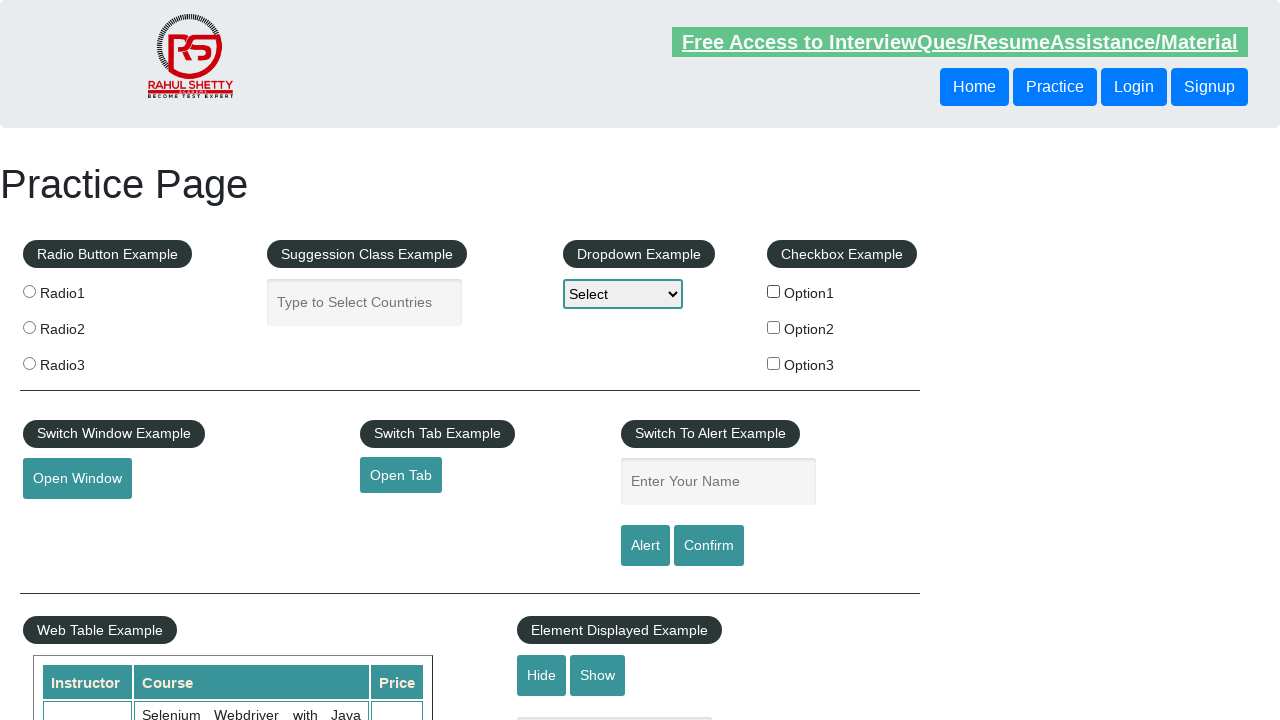

Verified checkbox is unselected
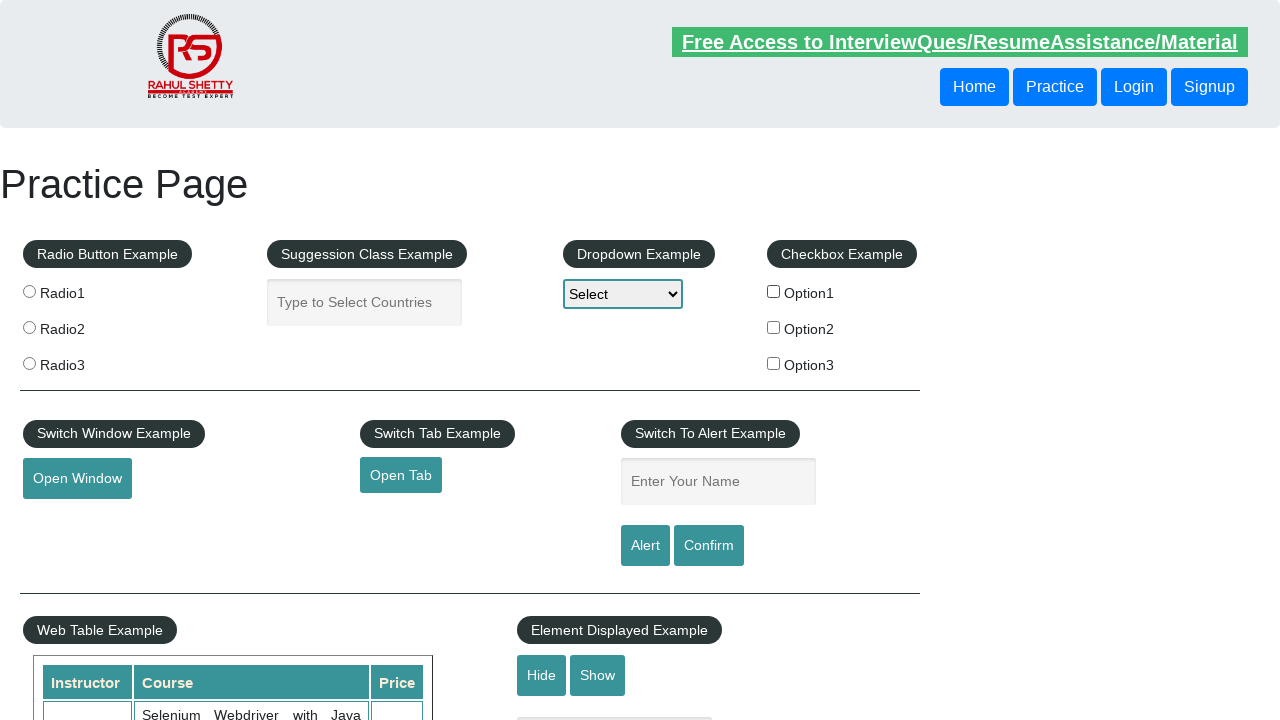

Counted total checkboxes on page: 3
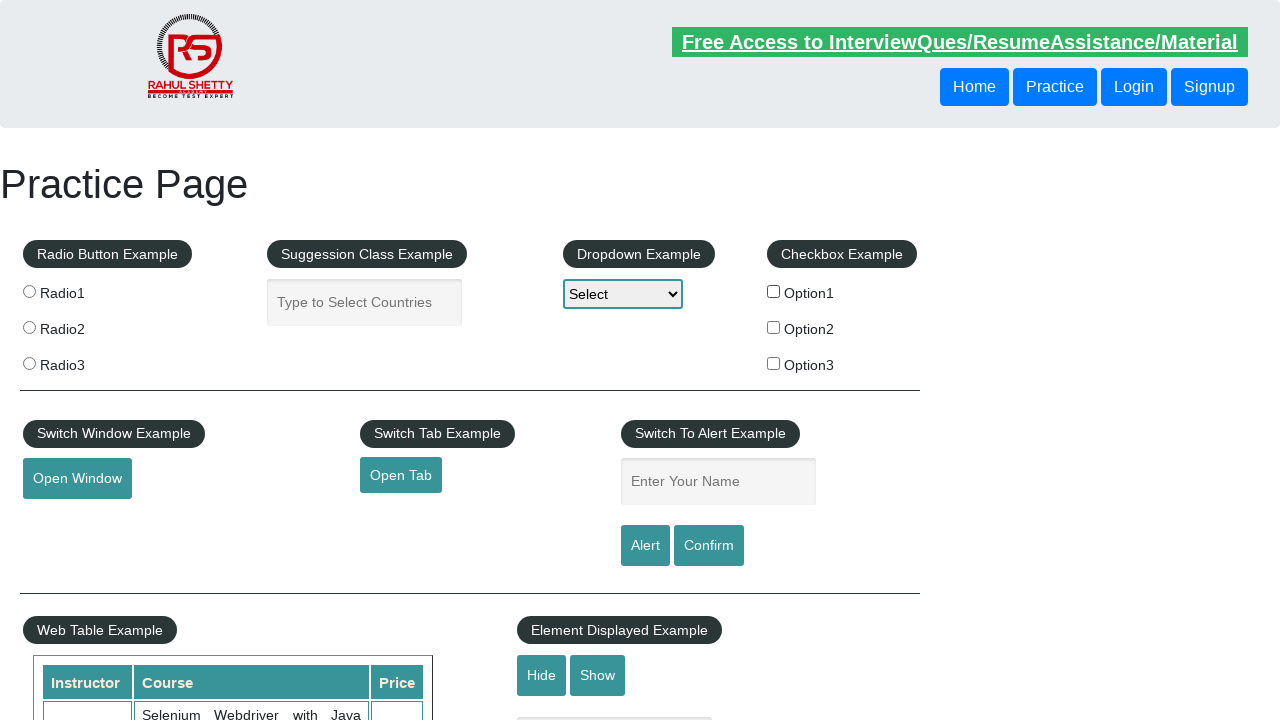

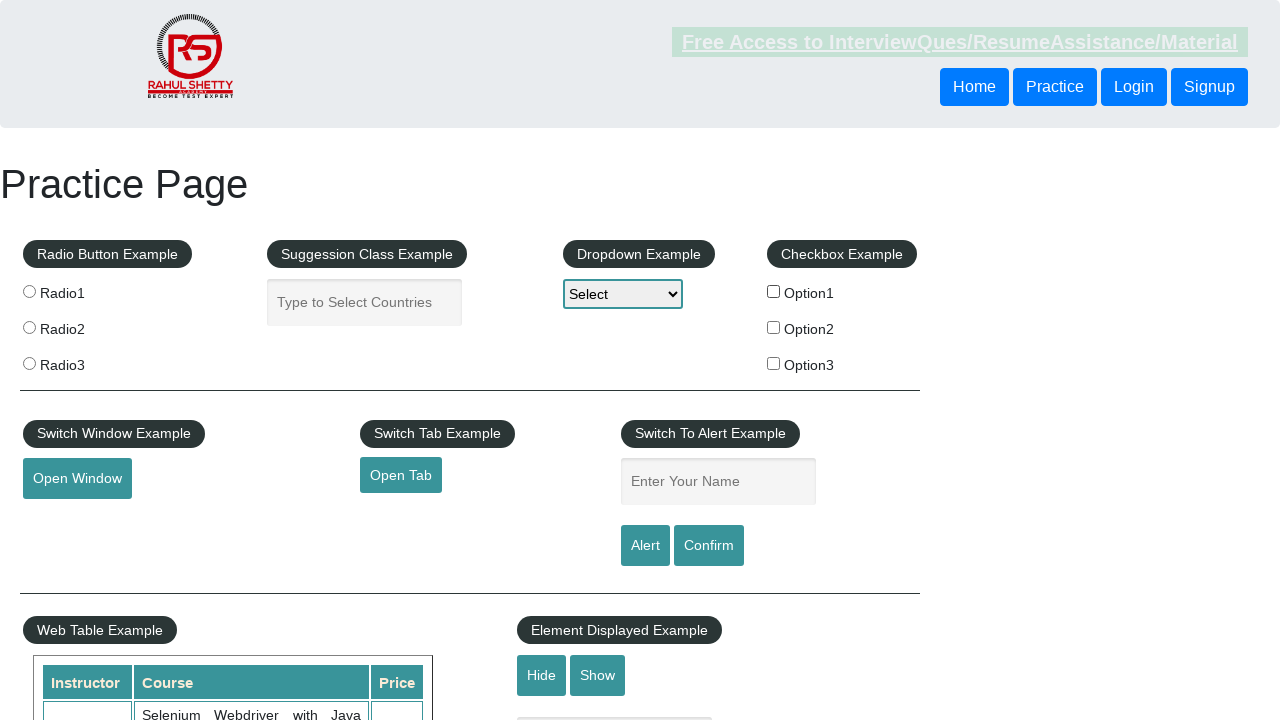